Tests a calculator demo by entering two numbers, selecting an operator, clicking the calculate button, and verifying the result equals 42

Starting URL: http://juliemr.github.io/protractor-demo/

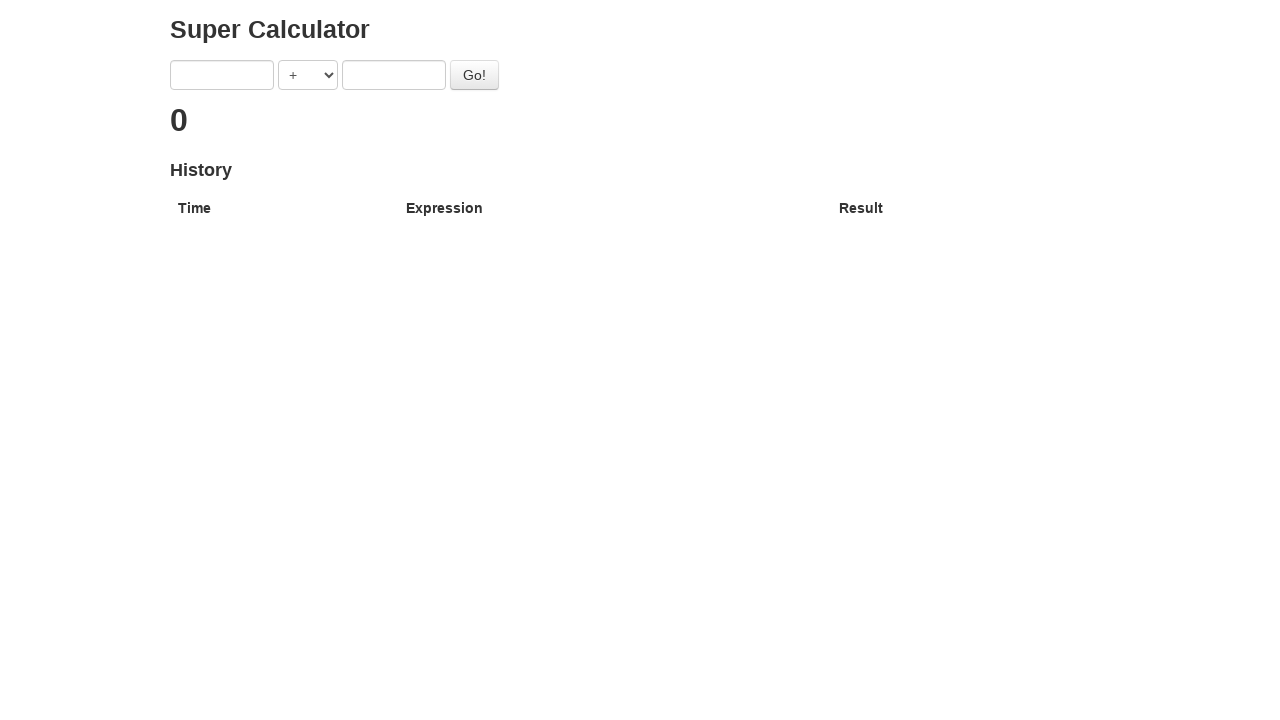

Navigated to calculator demo page
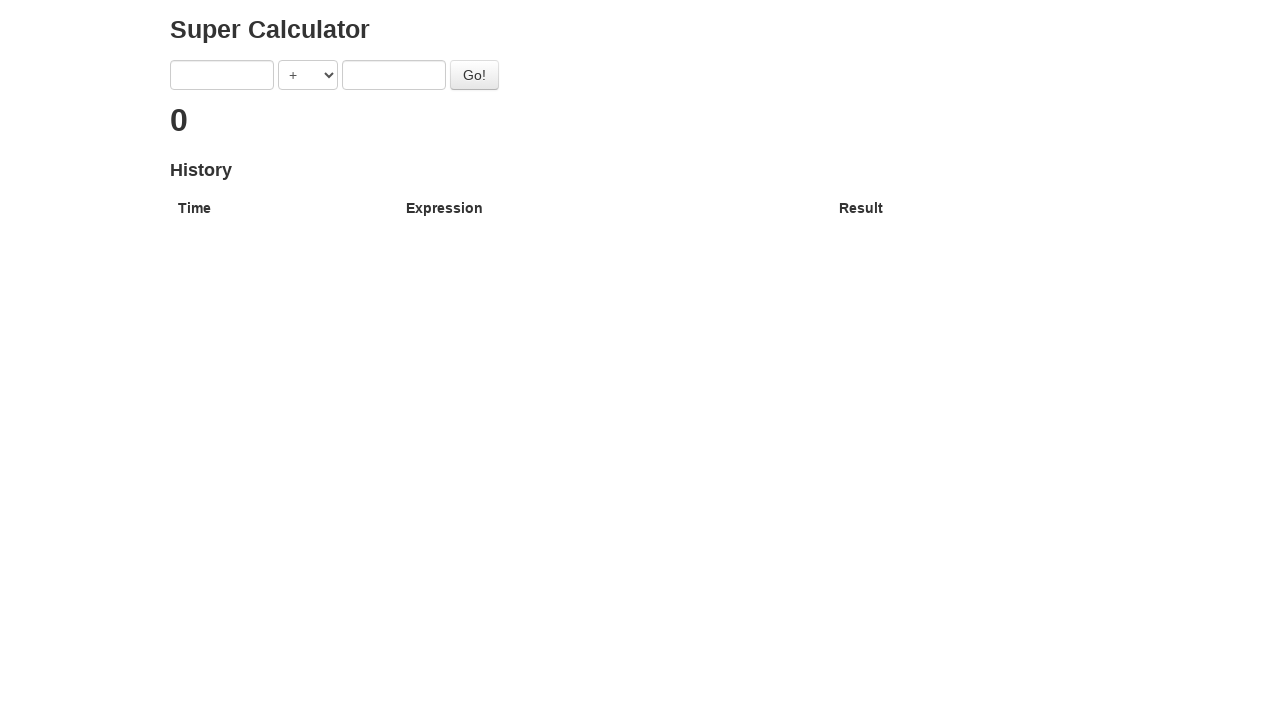

Entered '40' in the first number field on input[ng-model='first']
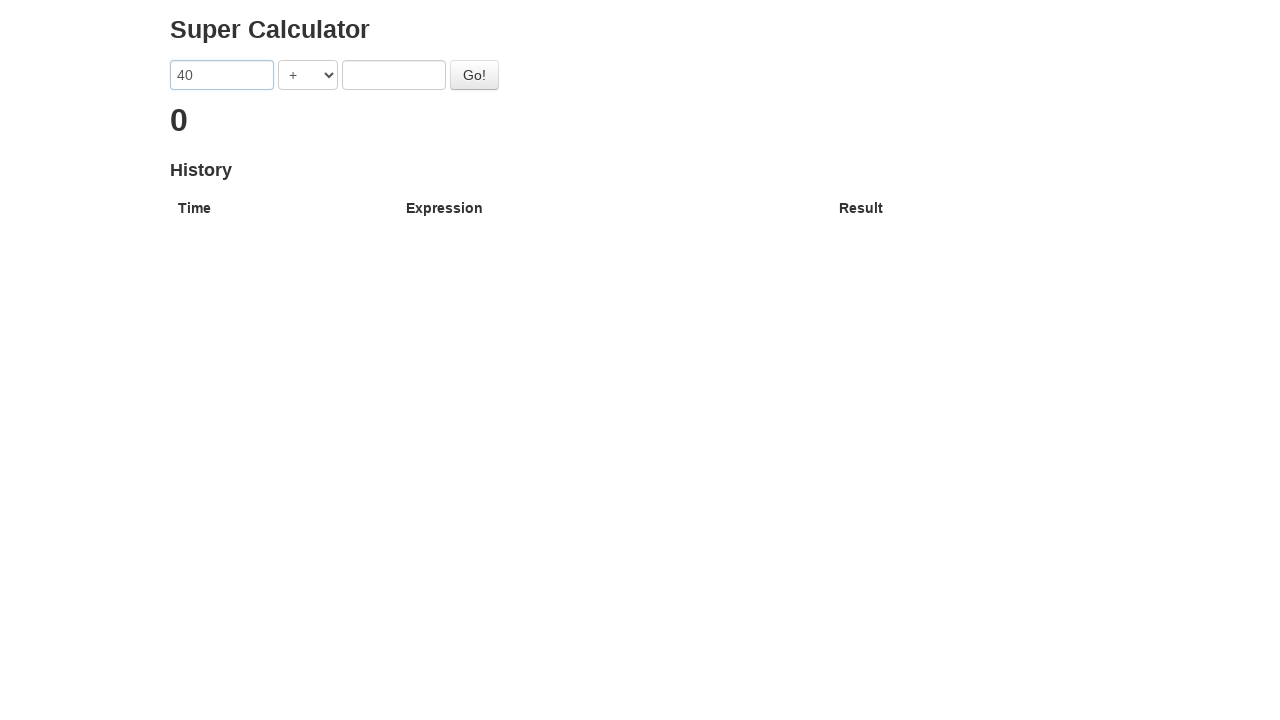

Entered '2' in the second number field on input[ng-model='second']
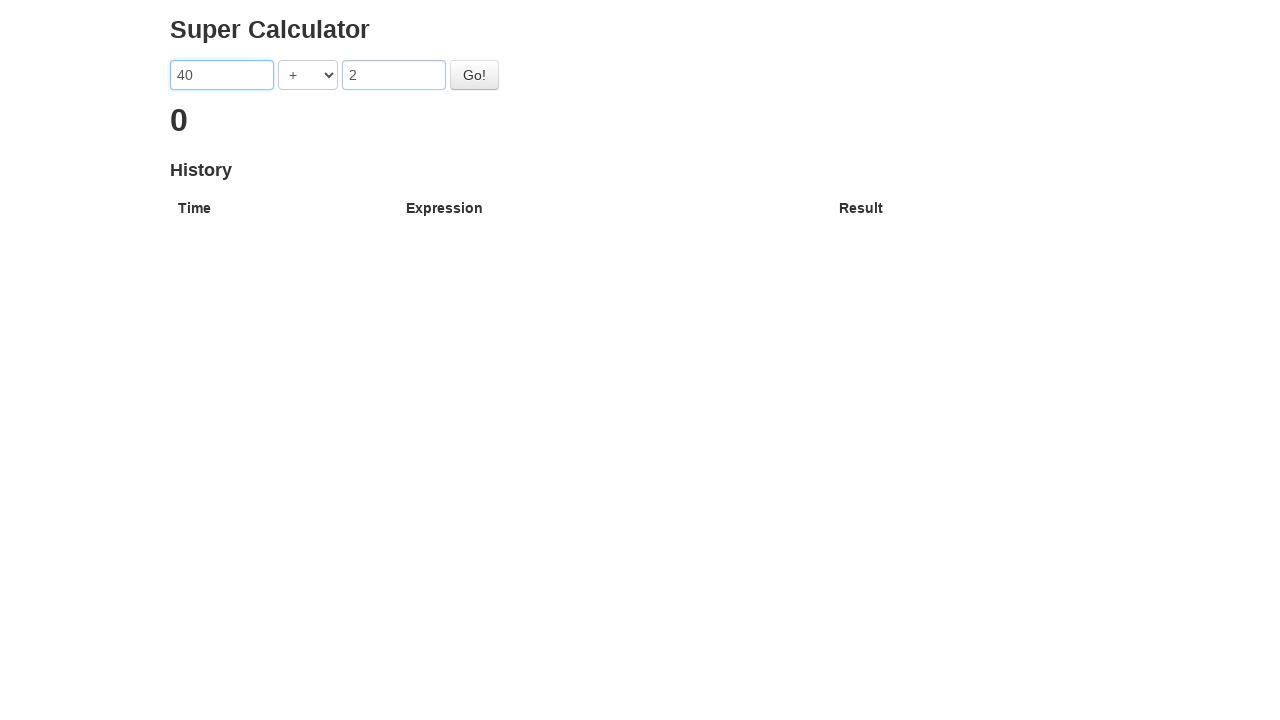

Clicked operator dropdown to open it at (308, 75) on select[ng-model='operator']
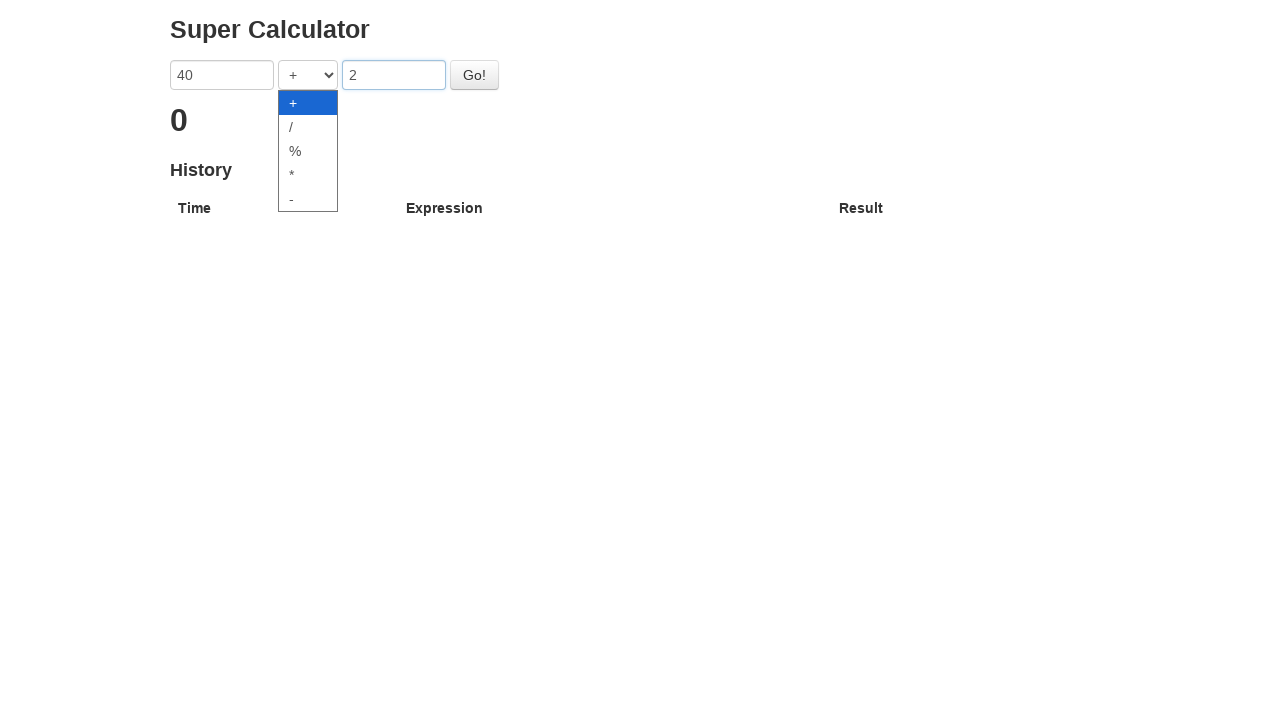

Selected first operator option from dropdown on select[ng-model='operator']
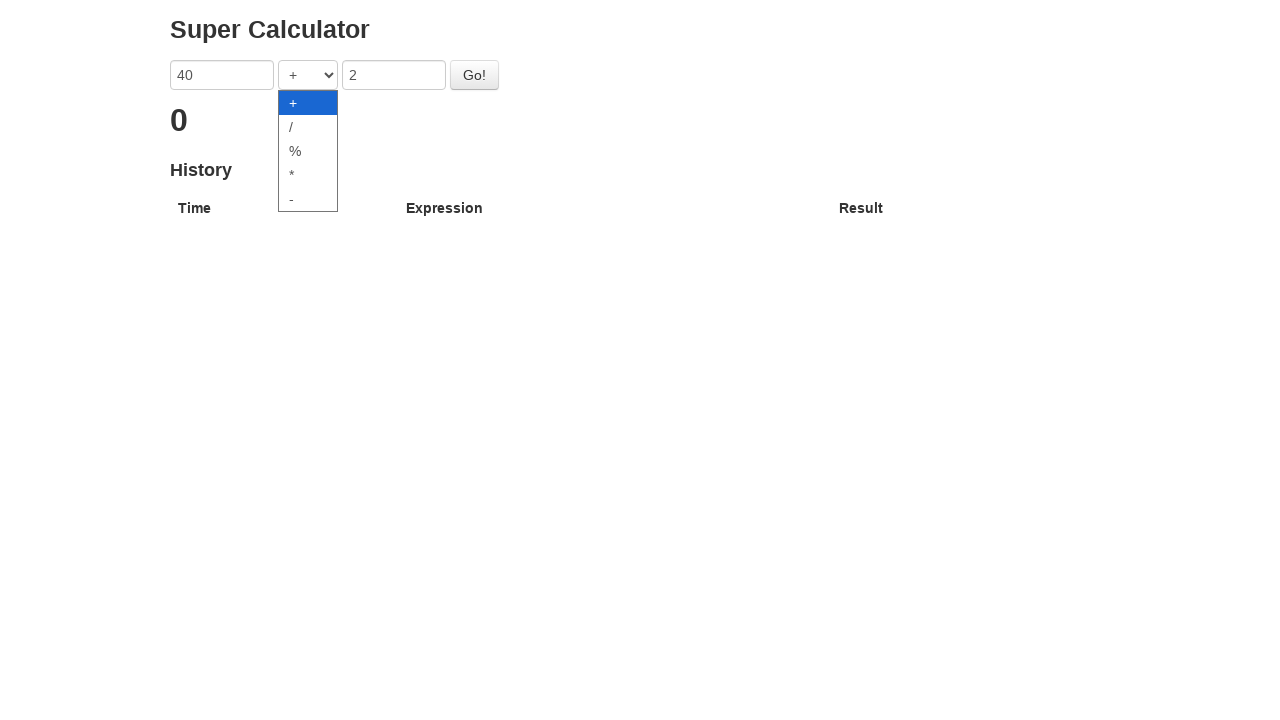

Clicked the 'Go!' button to execute calculation at (474, 75) on button#gobutton
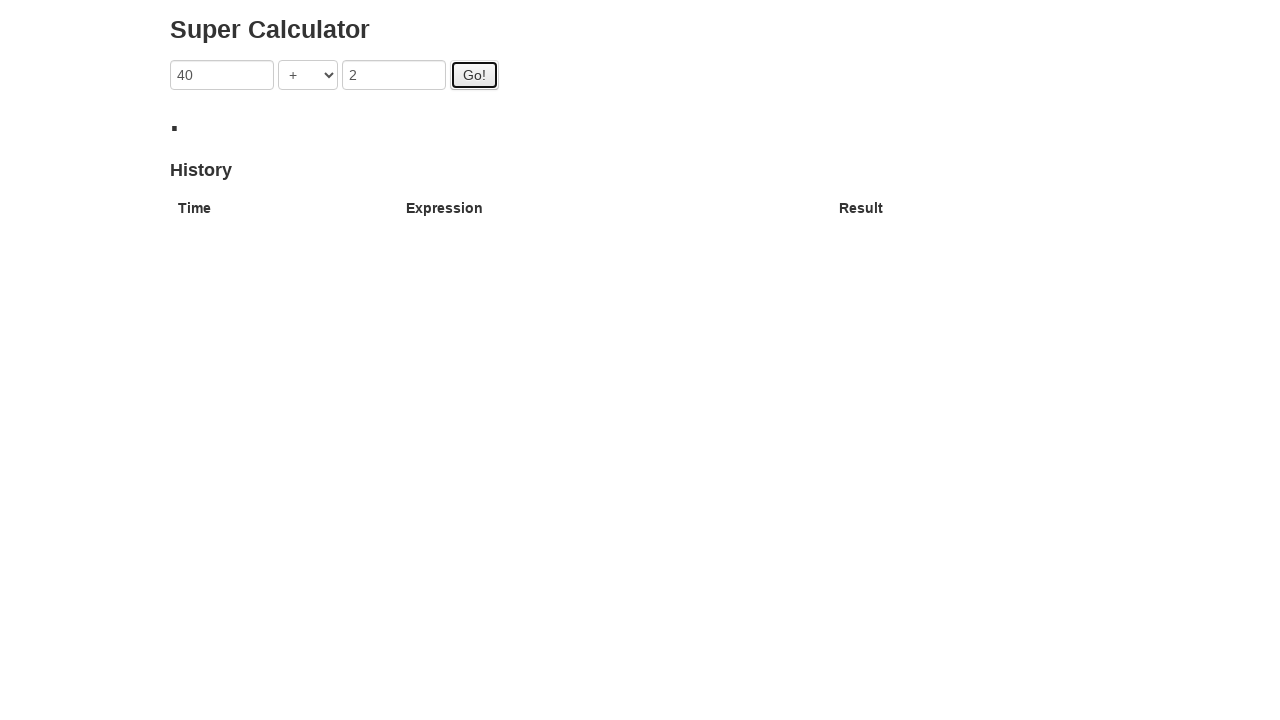

Verified calculation result equals 42
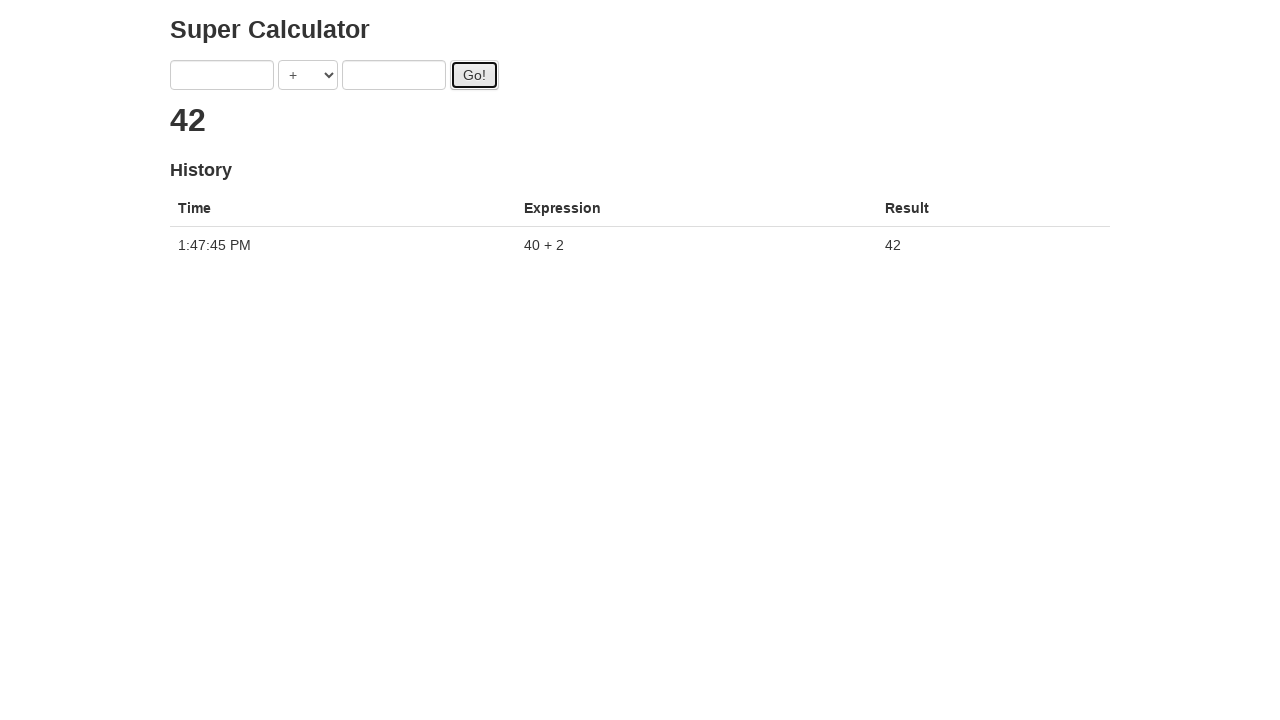

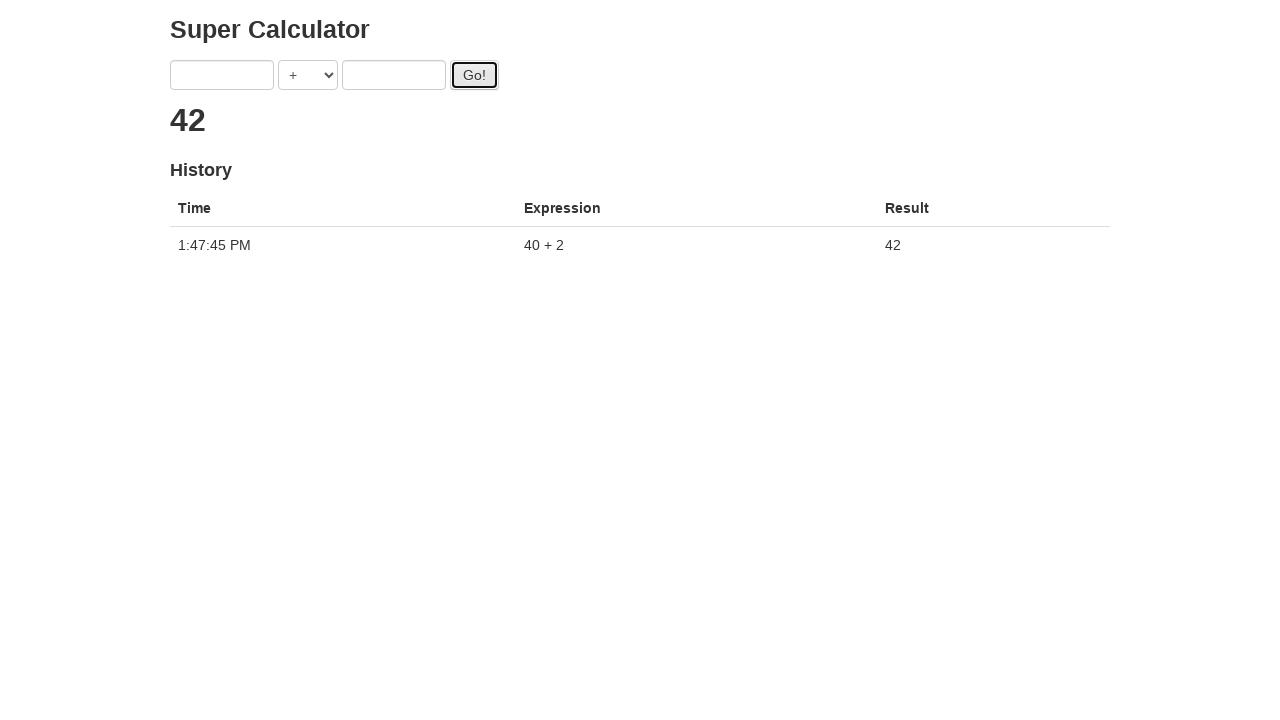